Tests keyboard actions on a text comparison tool by entering text in the first field, selecting all, copying, tabbing to the next field, and pasting the text

Starting URL: https://text-compare.com/

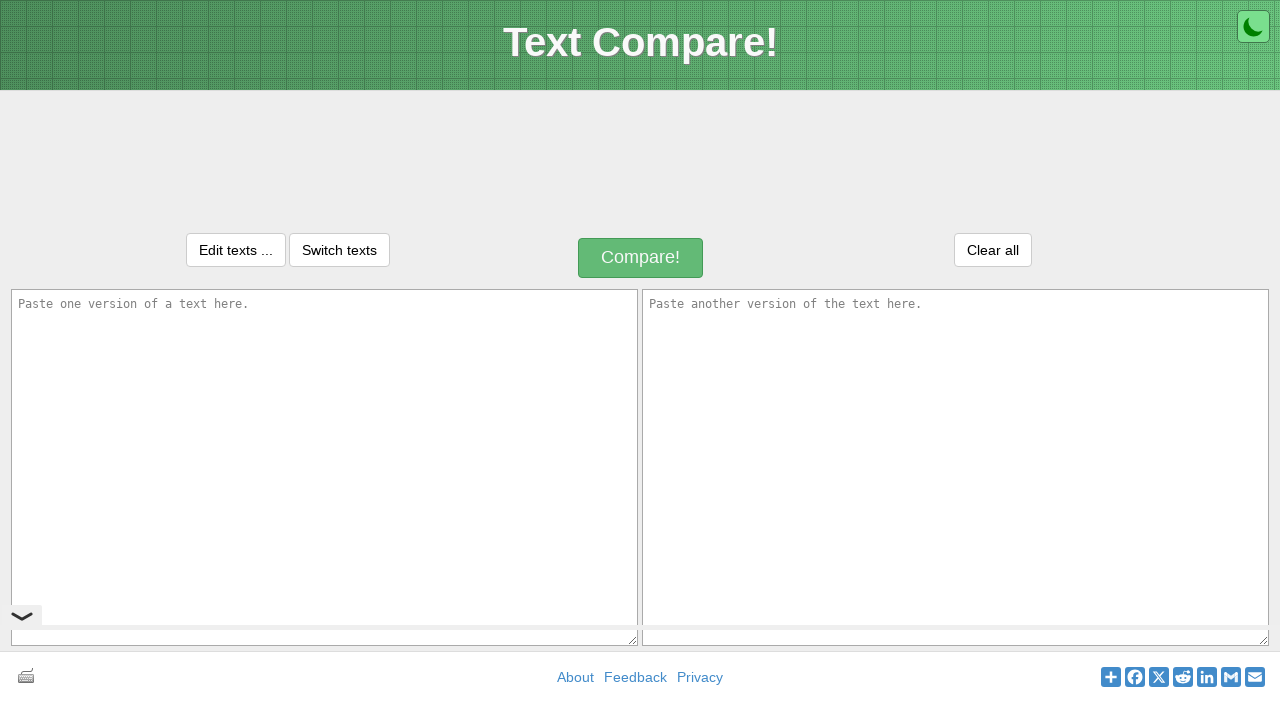

Entered 'Ramkumar' in the first text field on textarea[name='text1']
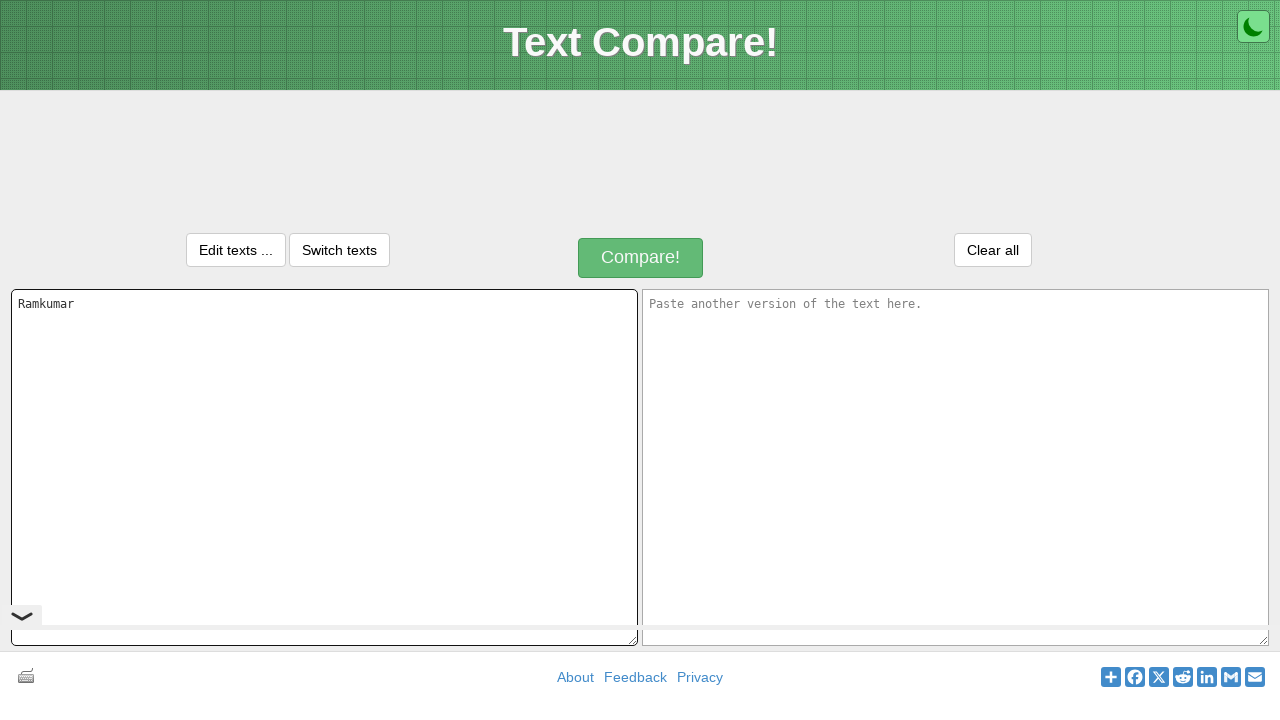

Selected all text using Ctrl+A
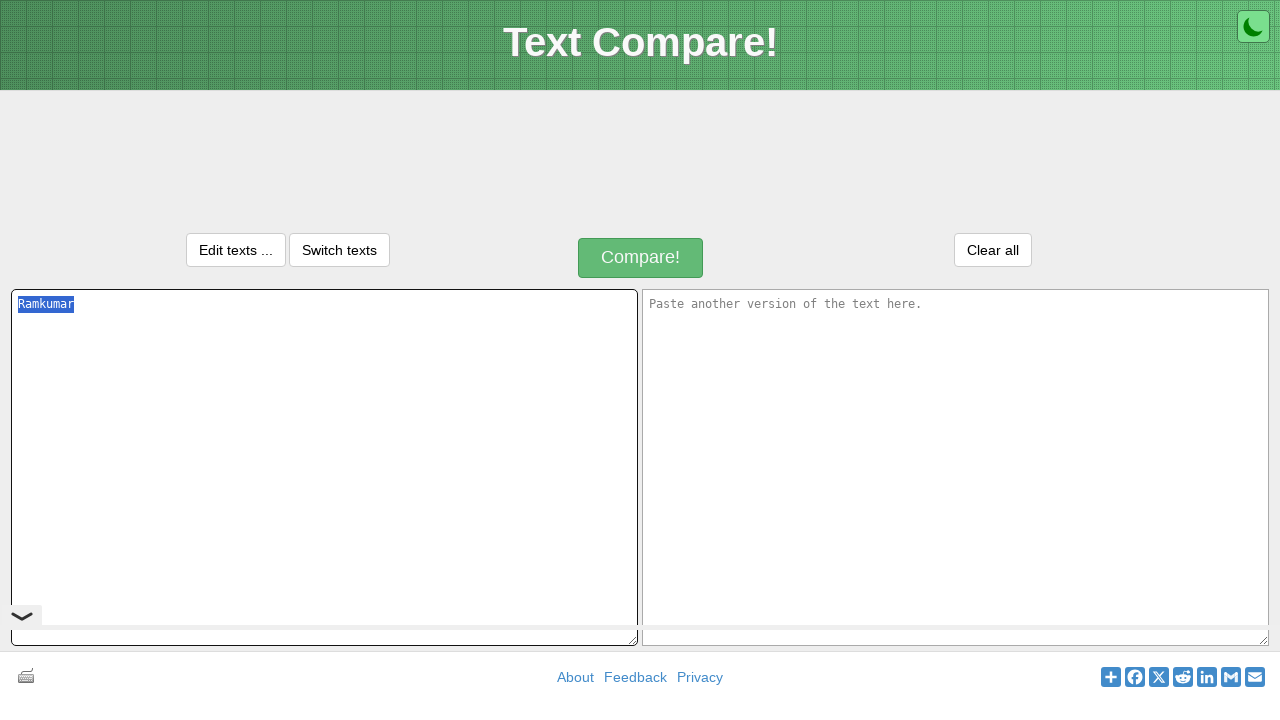

Copied selected text using Ctrl+C
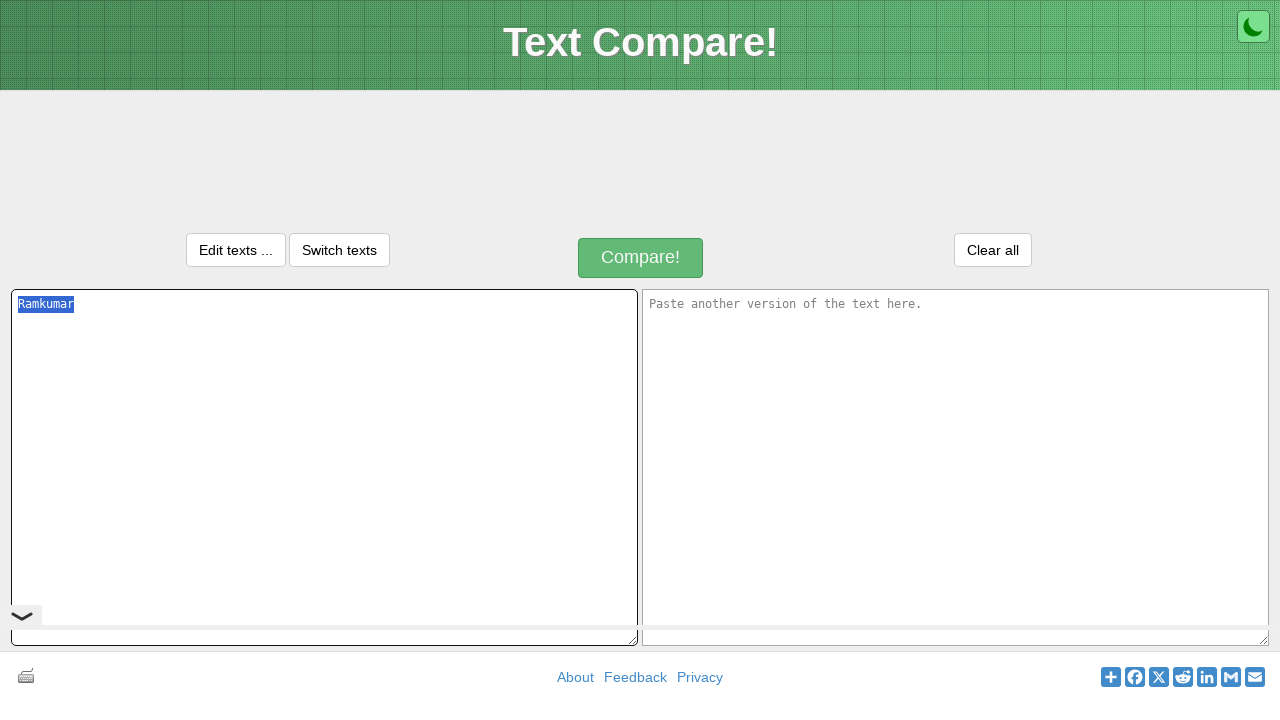

Moved to the next field using Tab
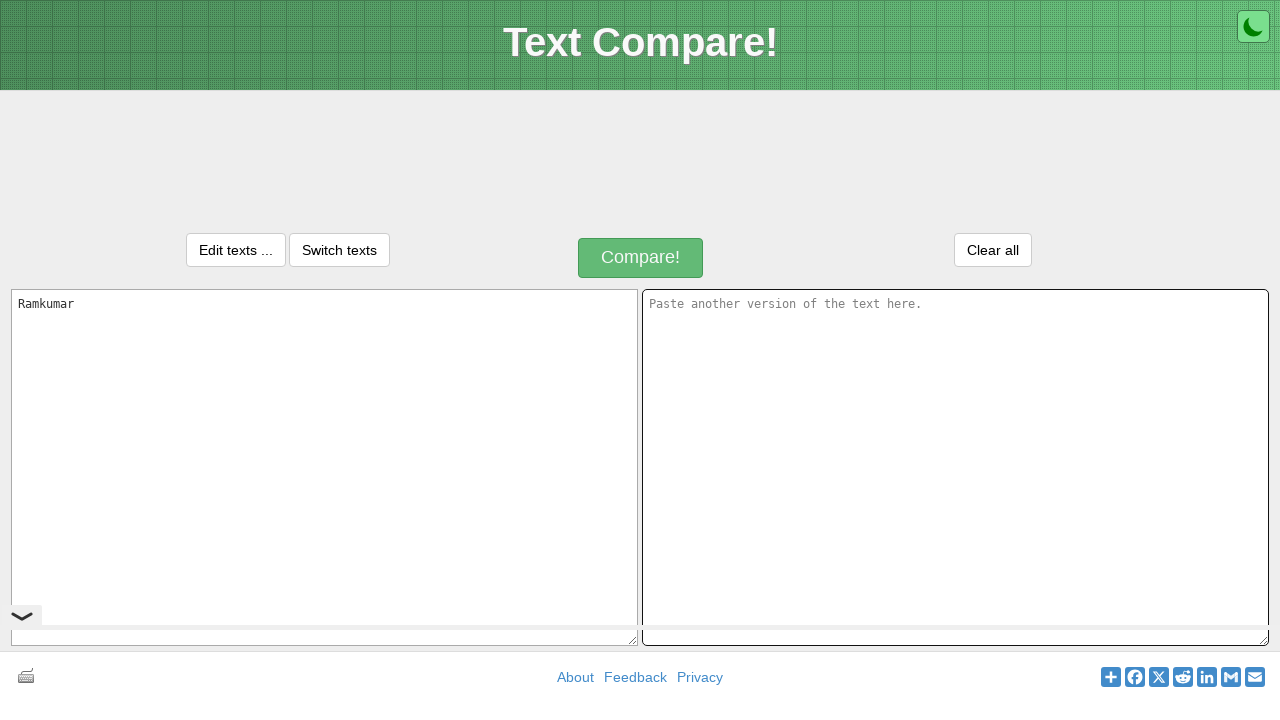

Pasted text into the second field using Ctrl+V
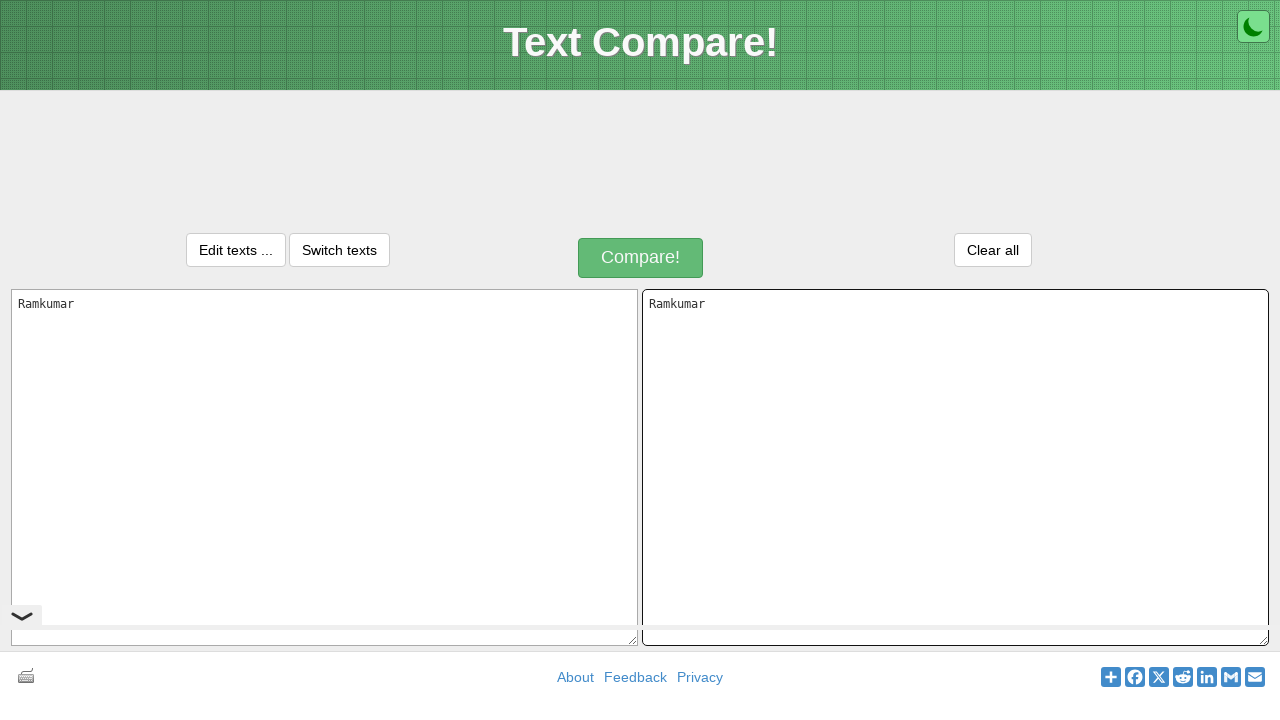

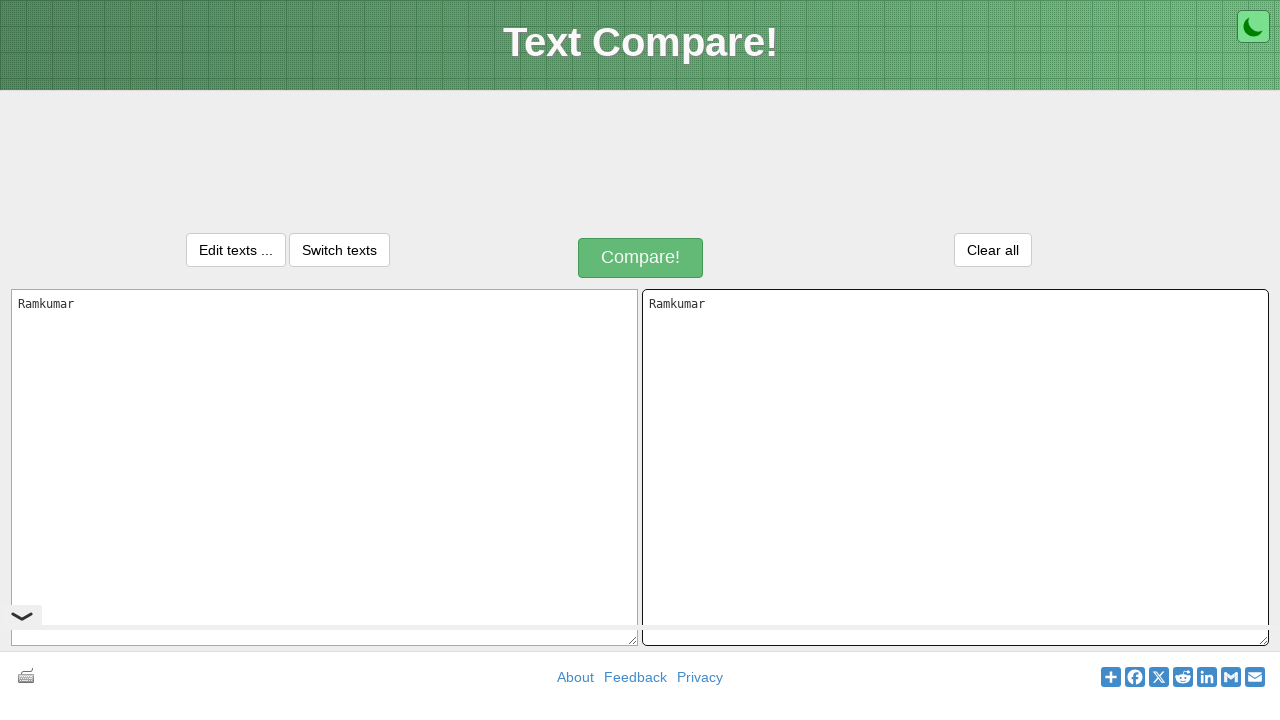